Tests browser window handling by opening a new tab, switching to it to verify content, then switching back to the parent window

Starting URL: https://demoqa.com/browser-windows

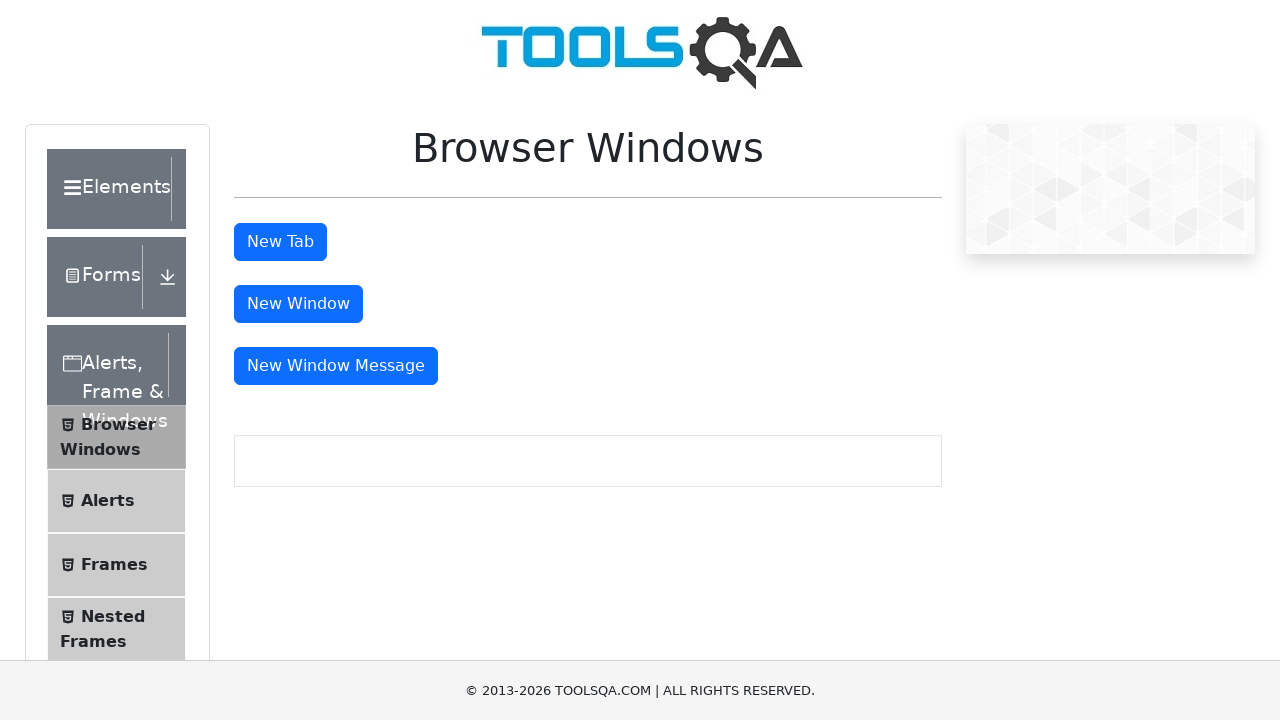

Clicked 'New Tab' button to open new tab at (280, 242) on xpath=//button[text()='New Tab']
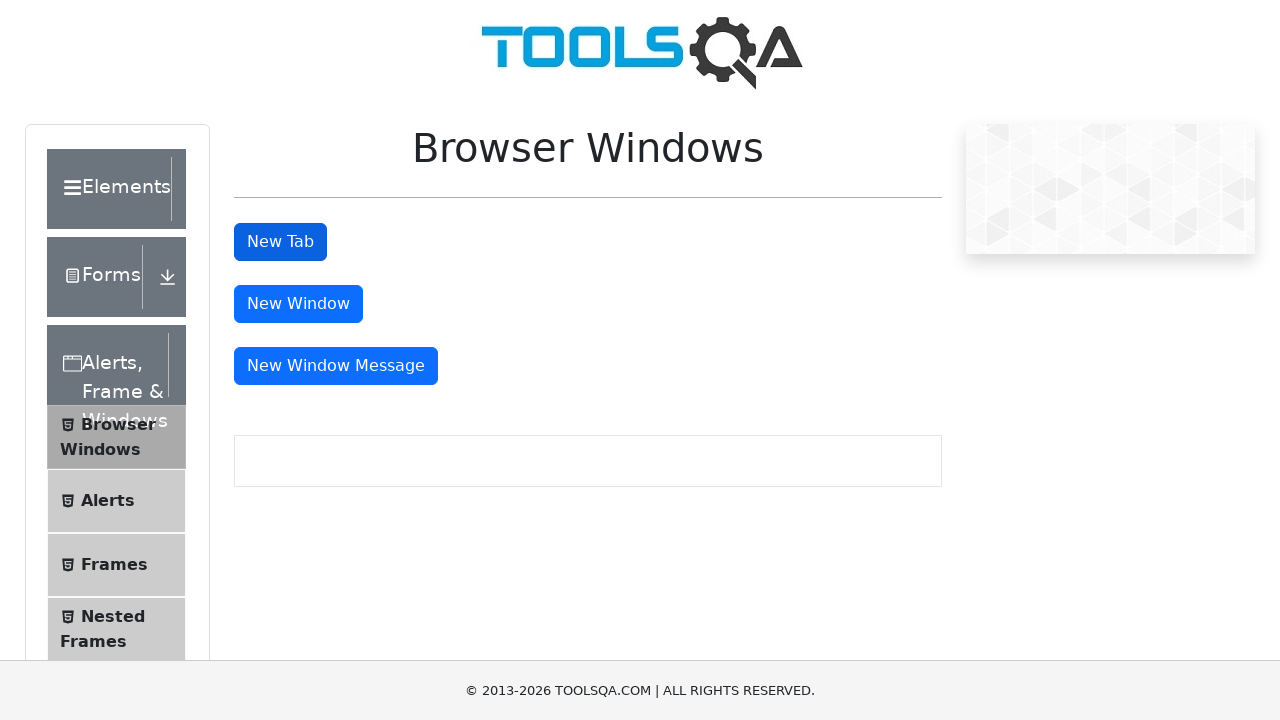

Retrieved all open pages from context
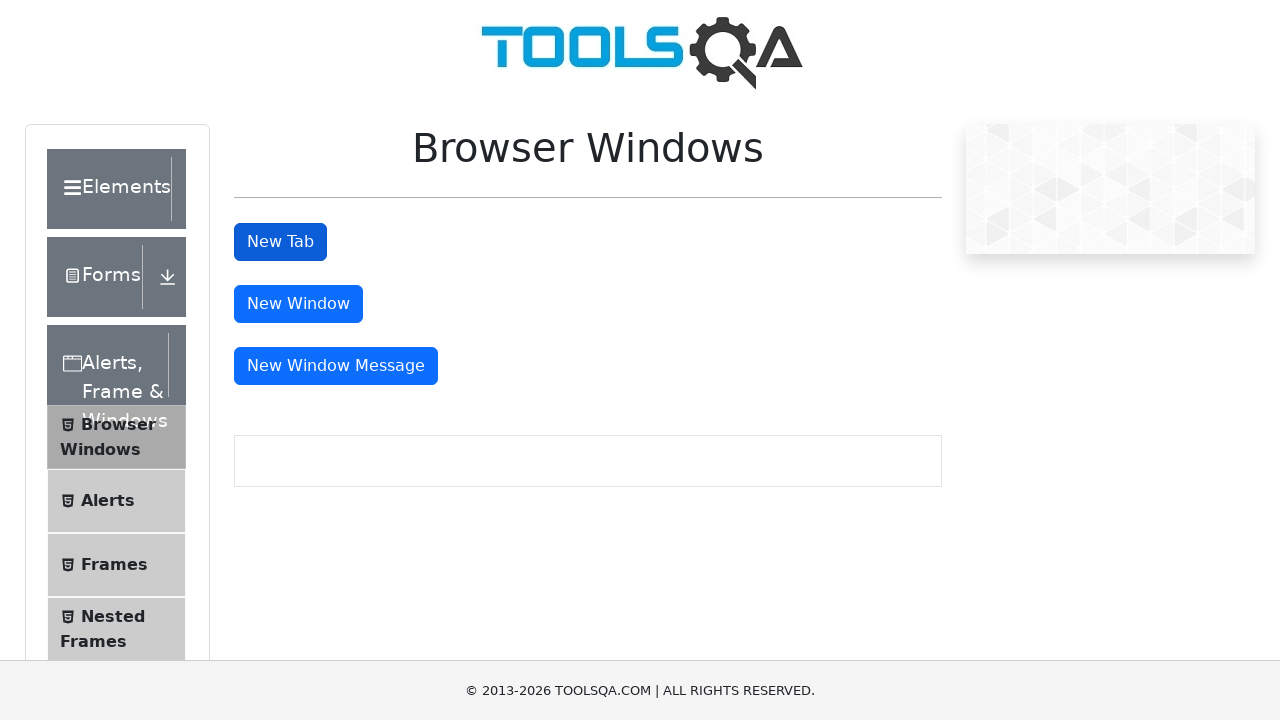

Switched to newly opened tab
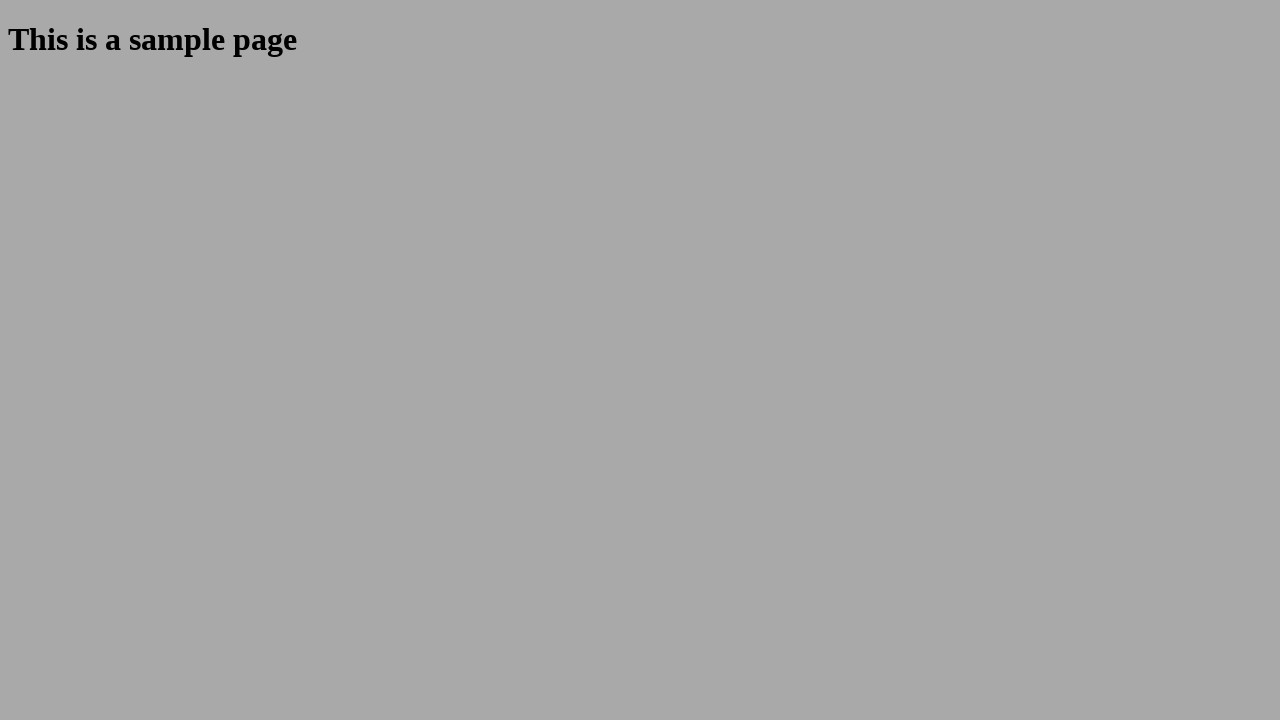

Waited for sample page heading to load in new tab
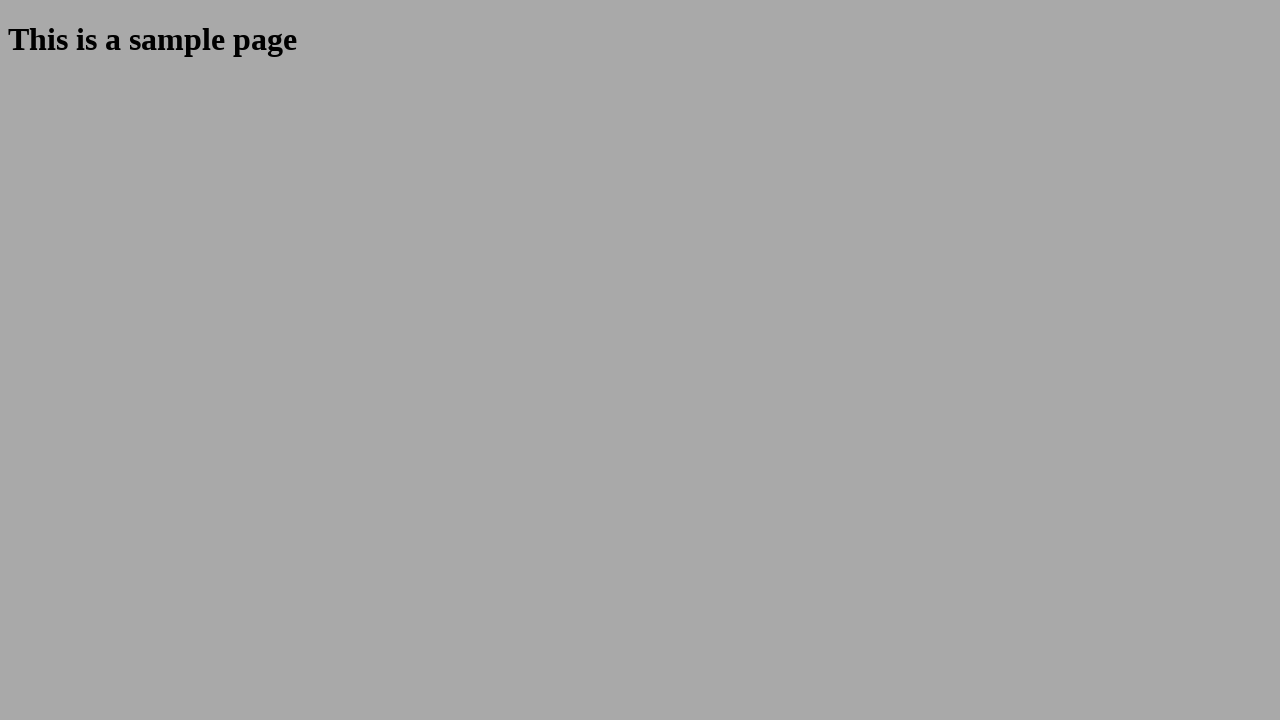

Verified that sample page heading is visible in new tab
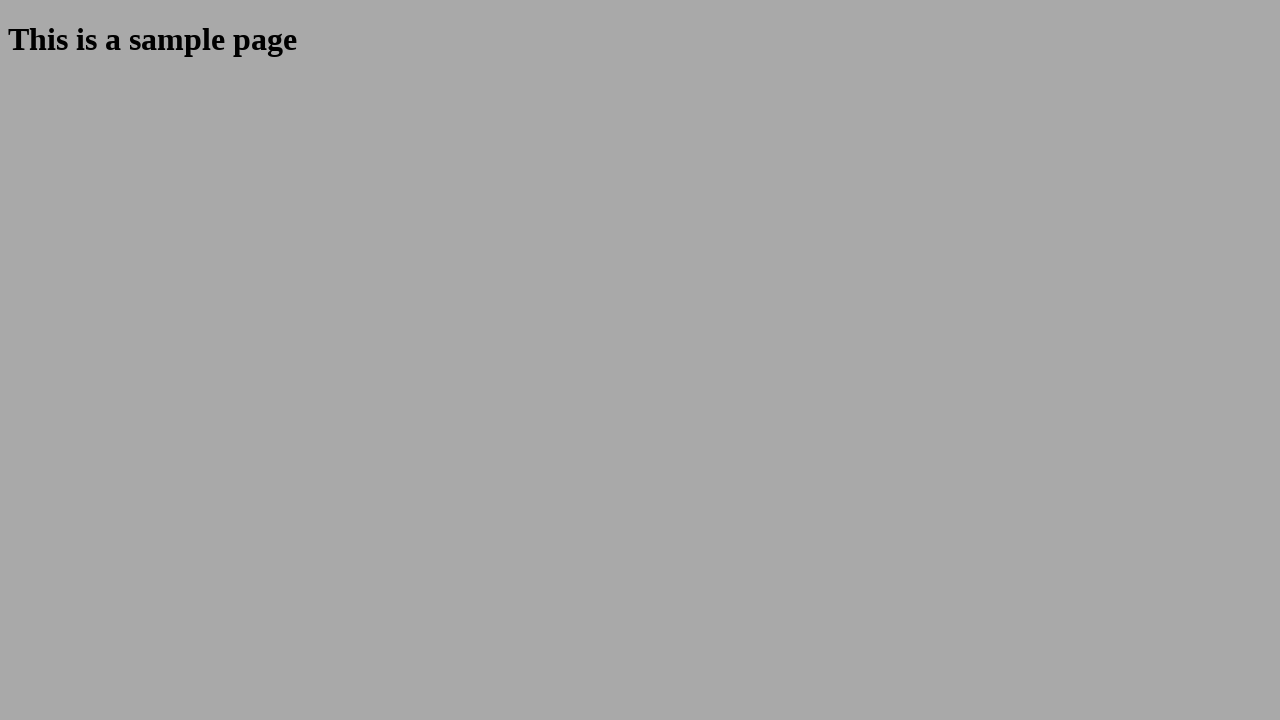

Parent page object remains accessible without explicit switch
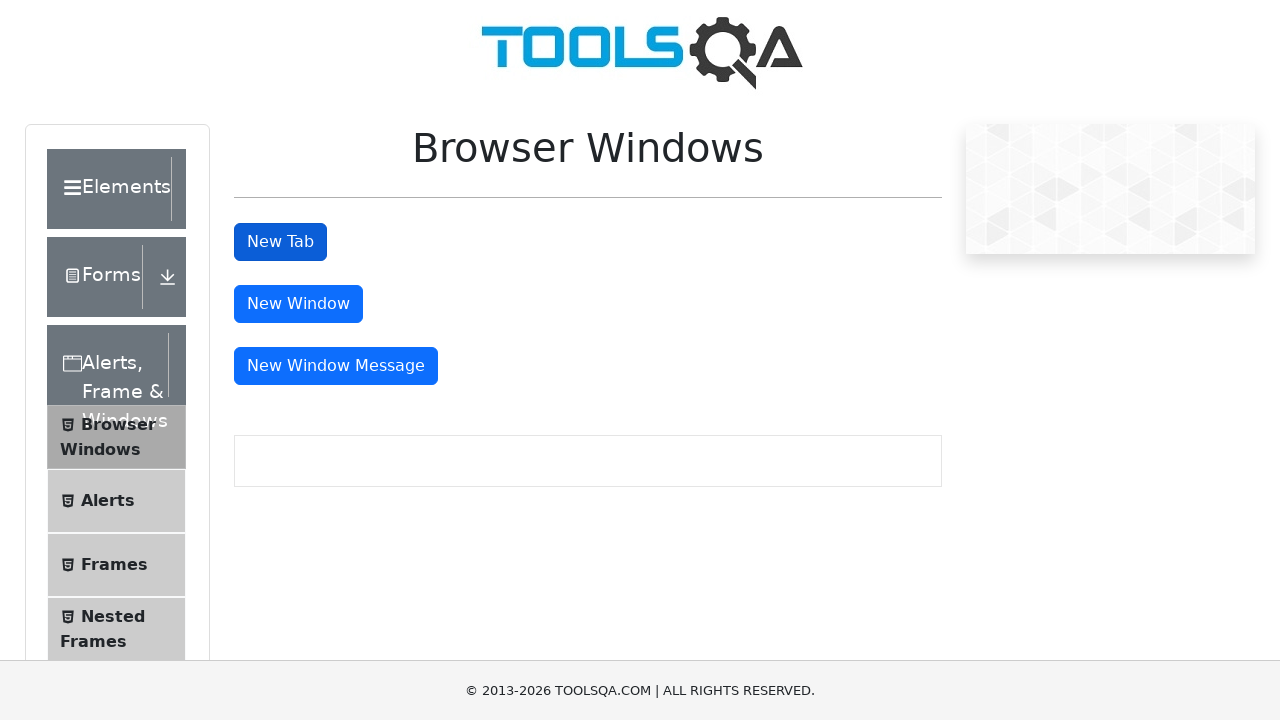

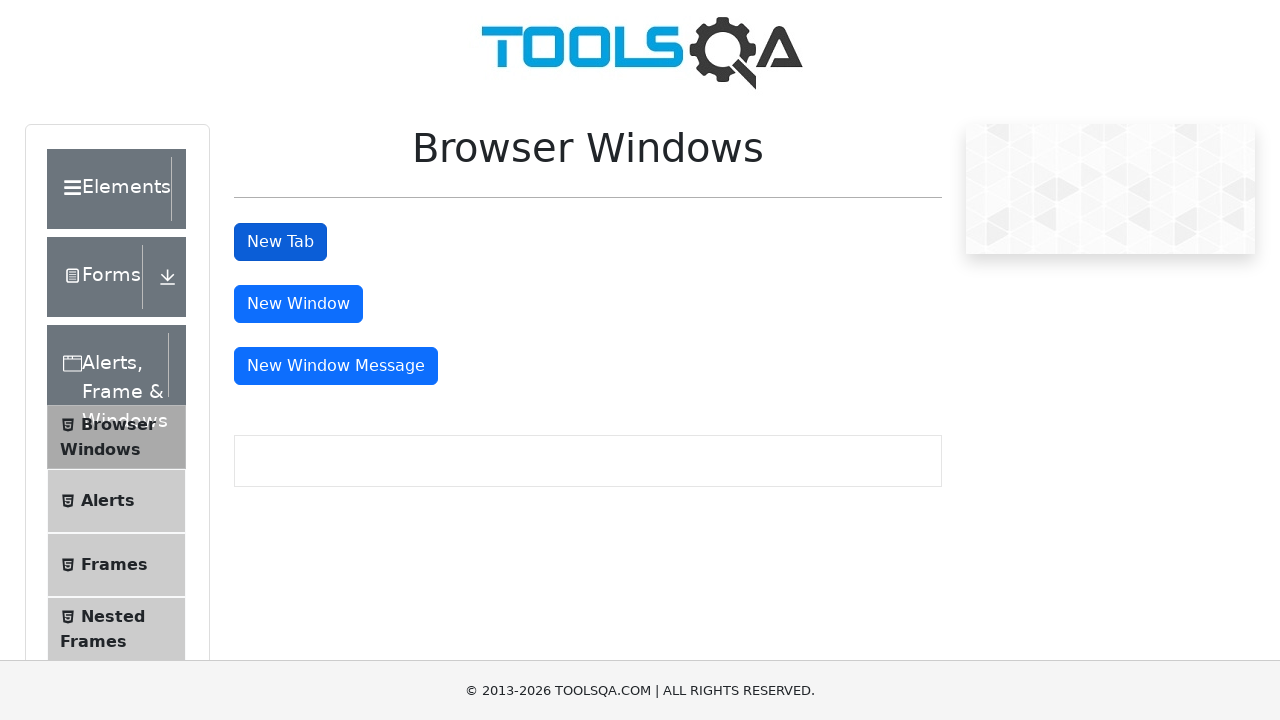